Tests drag and drop functionality by dragging an element to a drop target within an iframe

Starting URL: https://jqueryui.com/droppable/

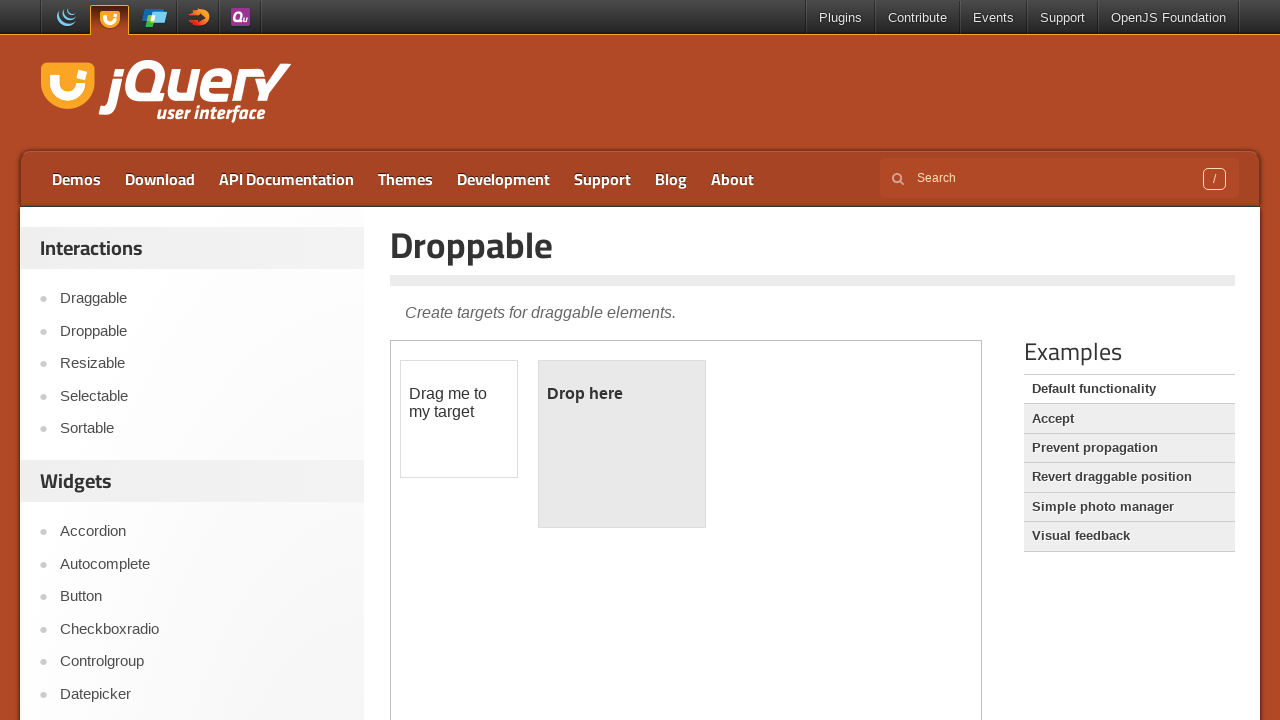

Located iframe containing drag and drop elements
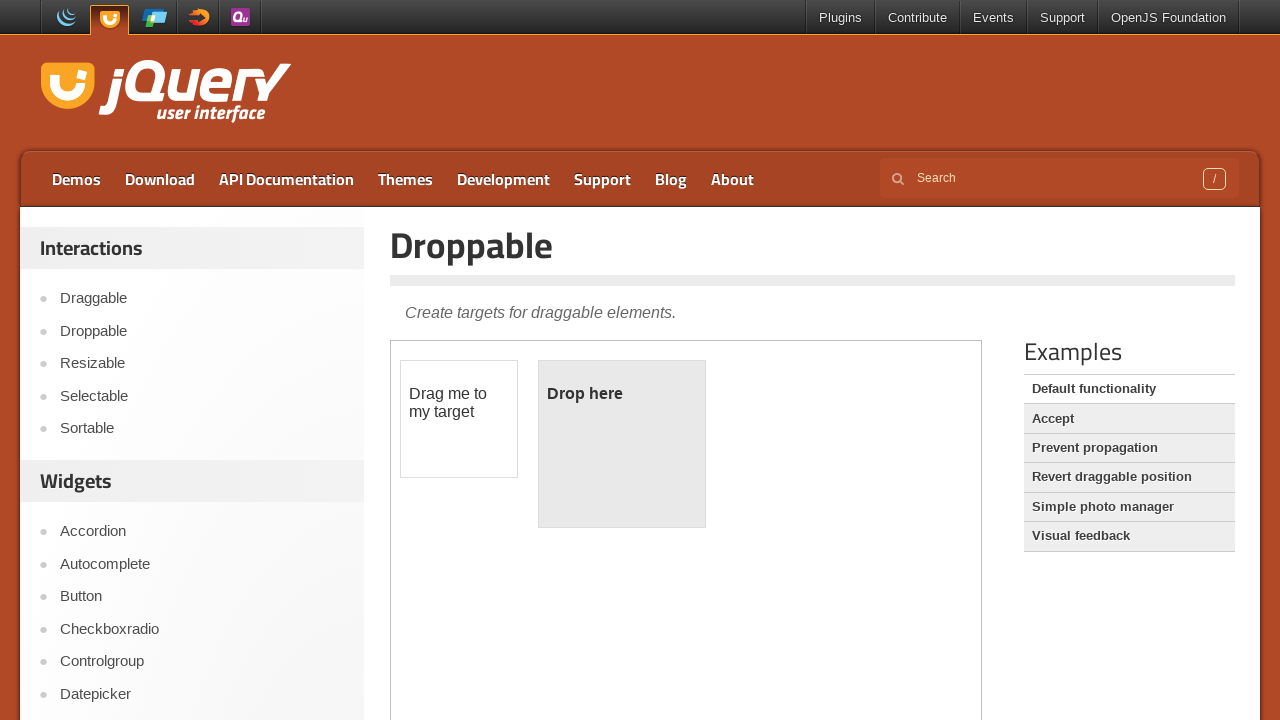

Located draggable element
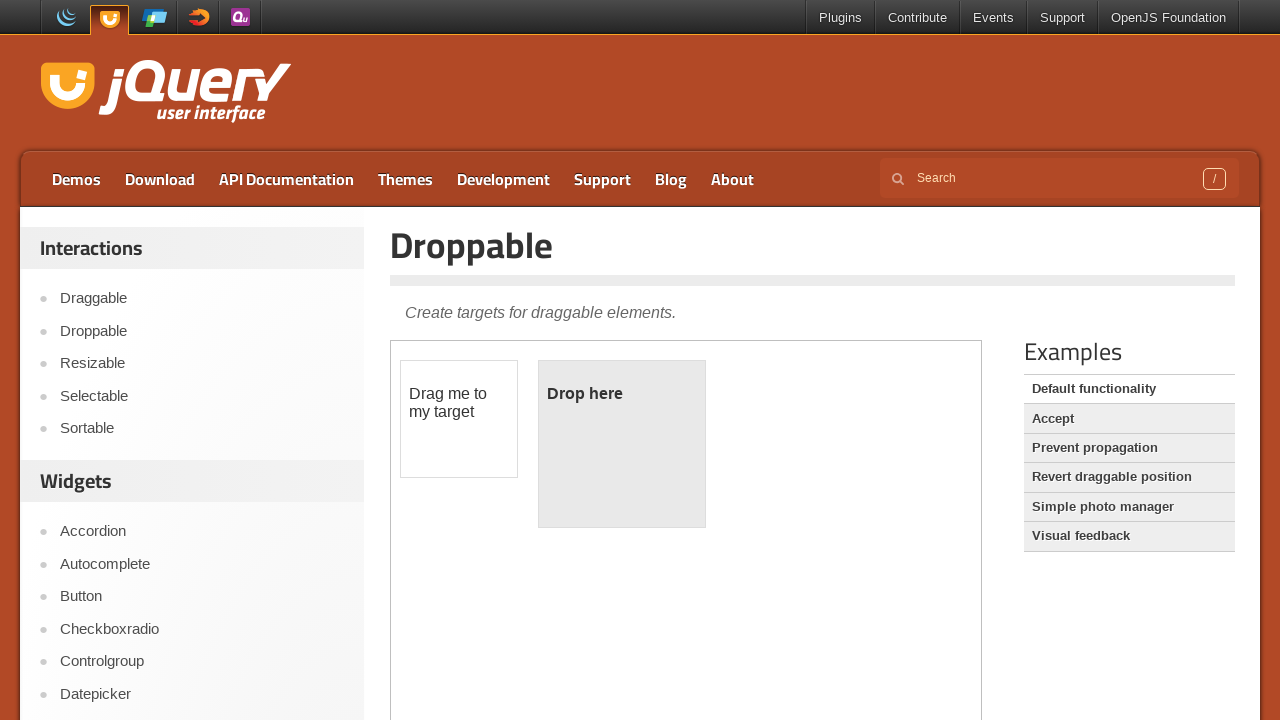

Draggable element is ready
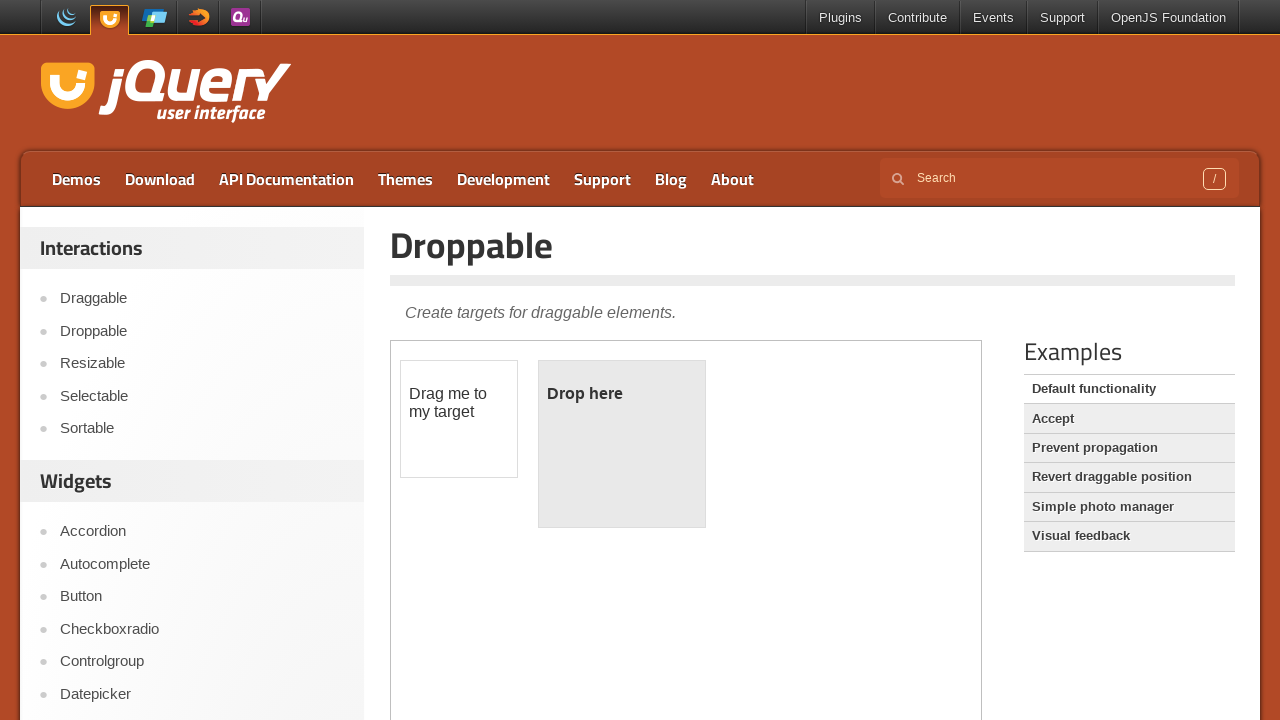

Located droppable target element
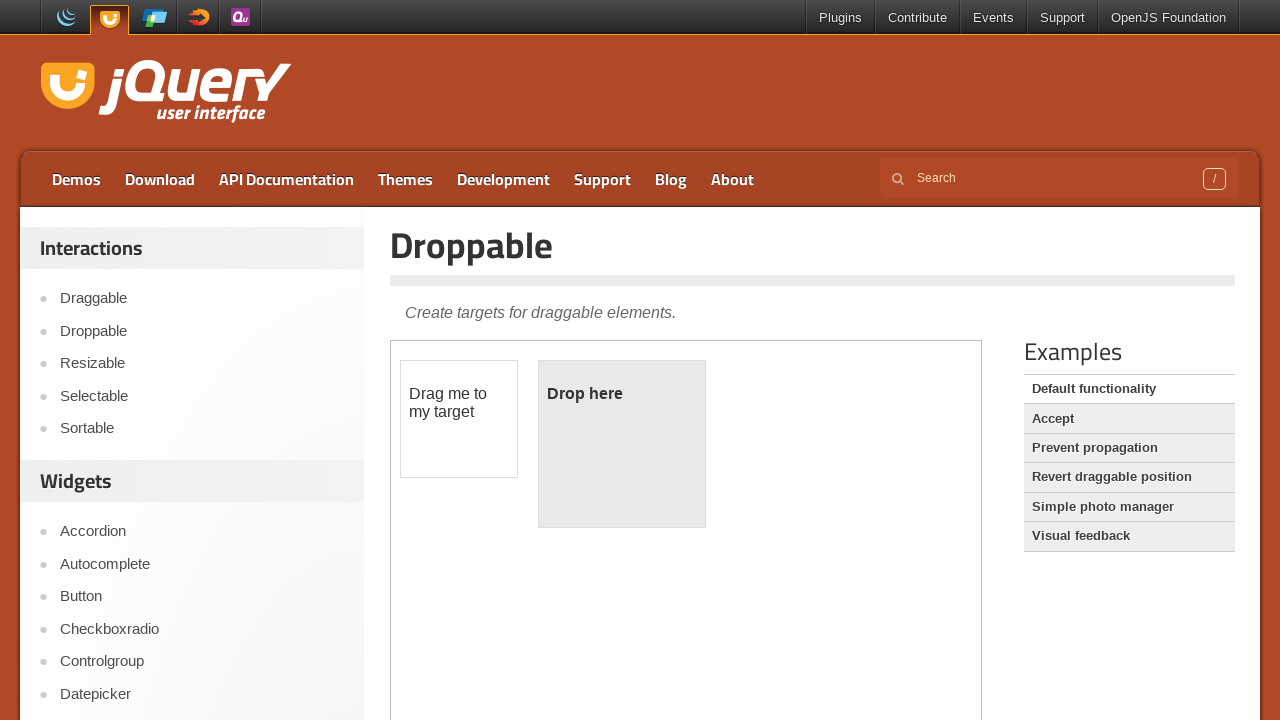

Dragged element to drop target at (622, 444)
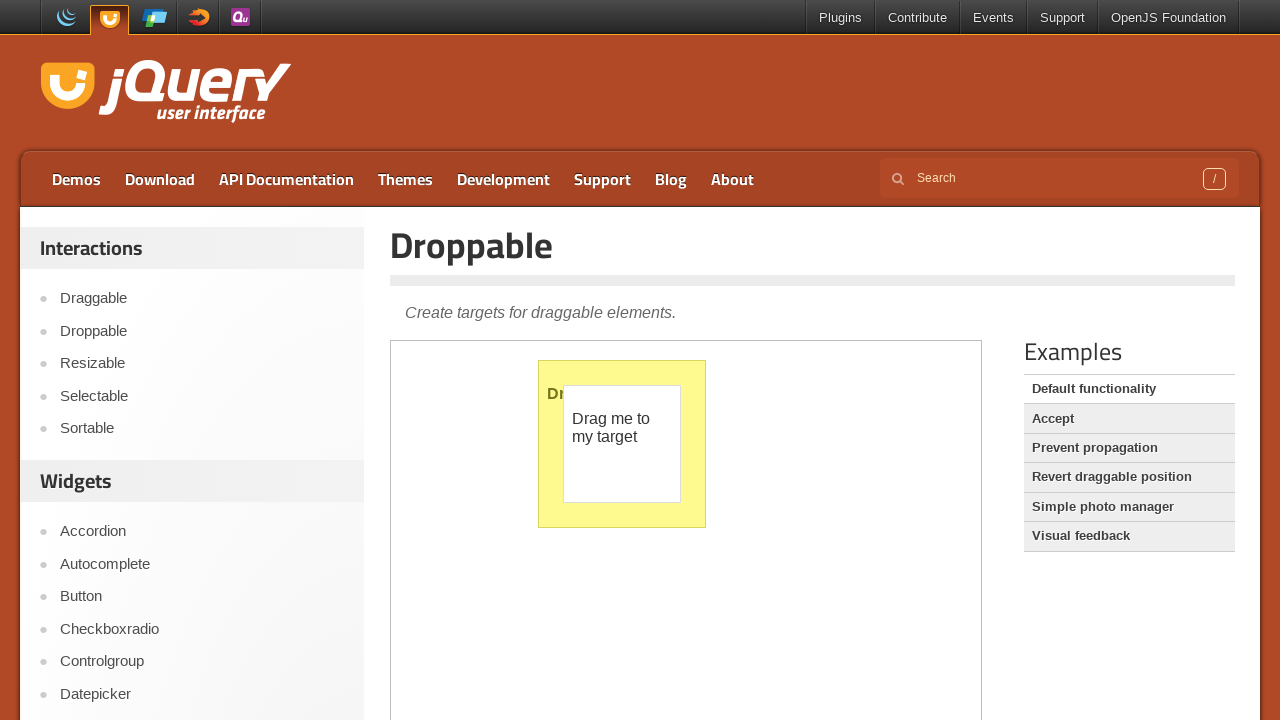

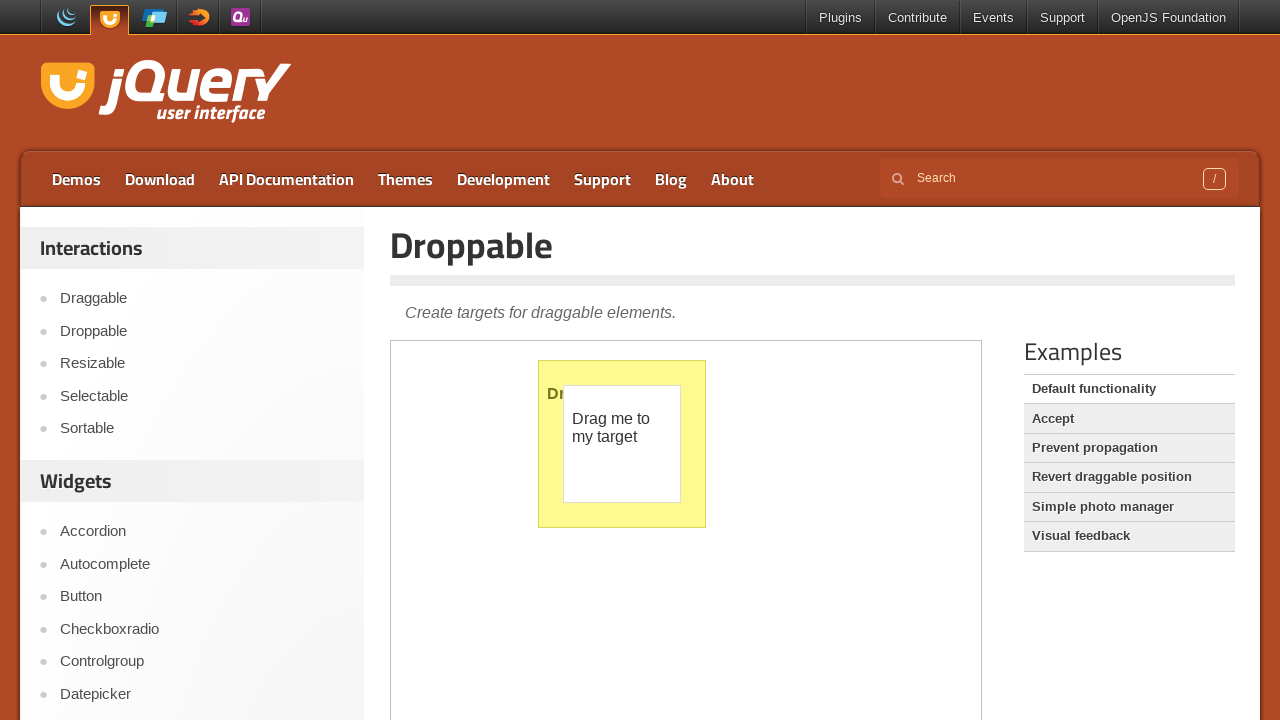